Tests error handling for empty checkout form fields

Starting URL: https://www.saucedemo.com

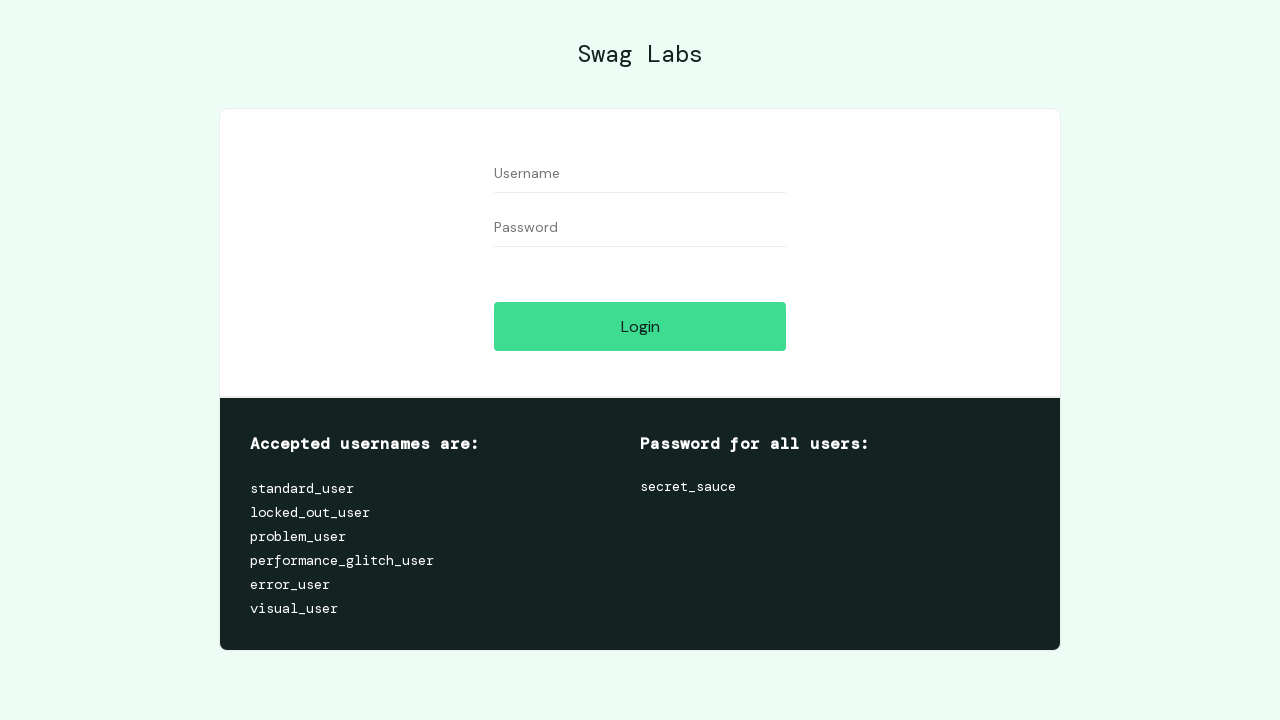

Filled username field with 'standard_user' on #user-name
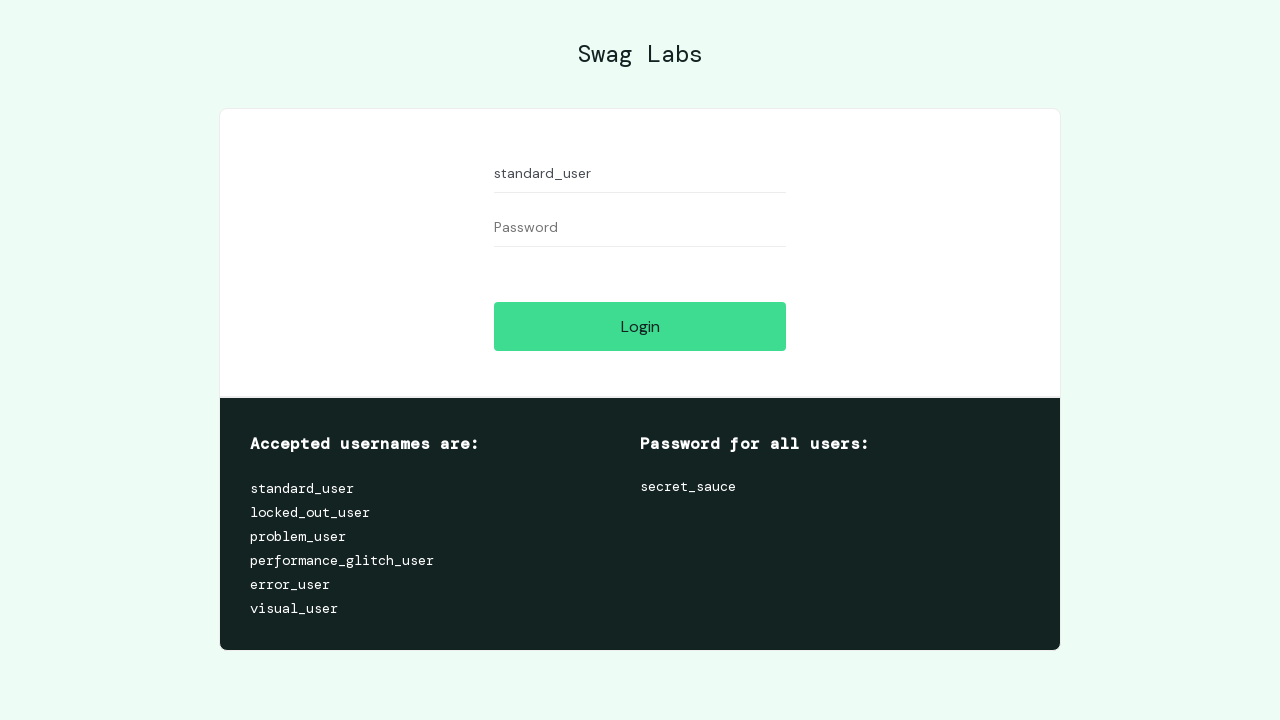

Filled password field with 'secret_sauce' on #password
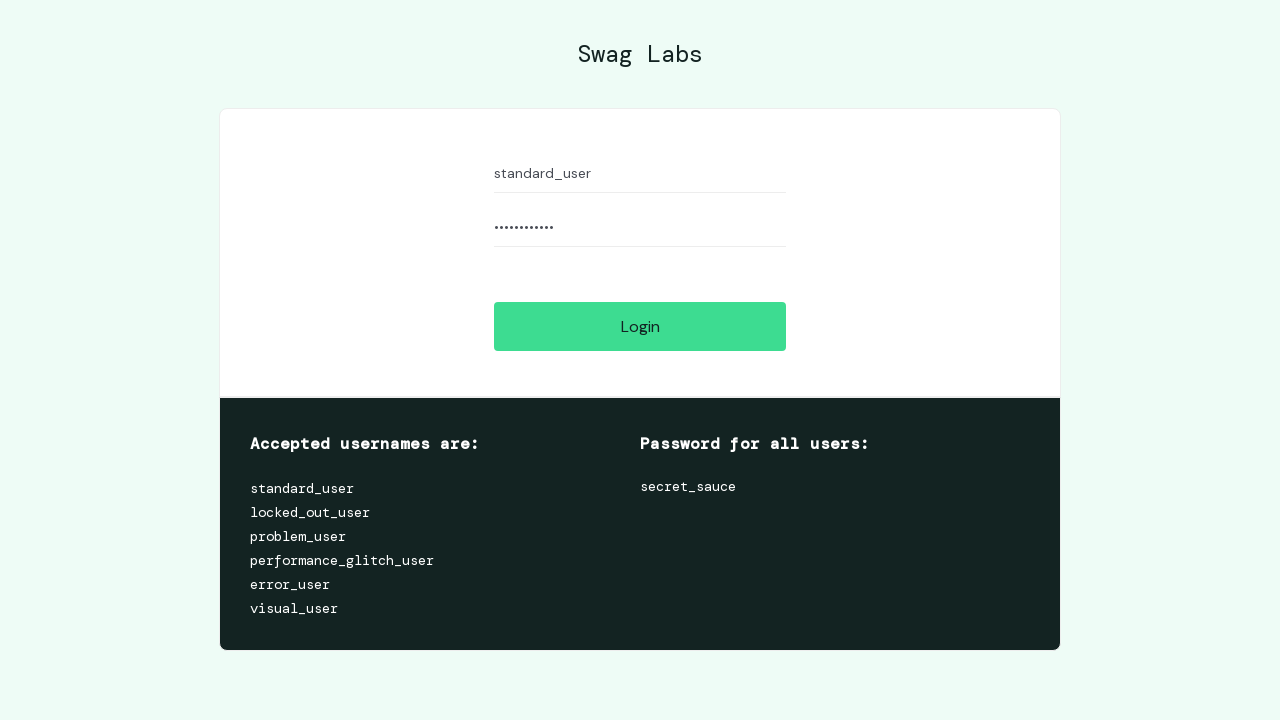

Clicked login button at (640, 326) on [name='login-button']
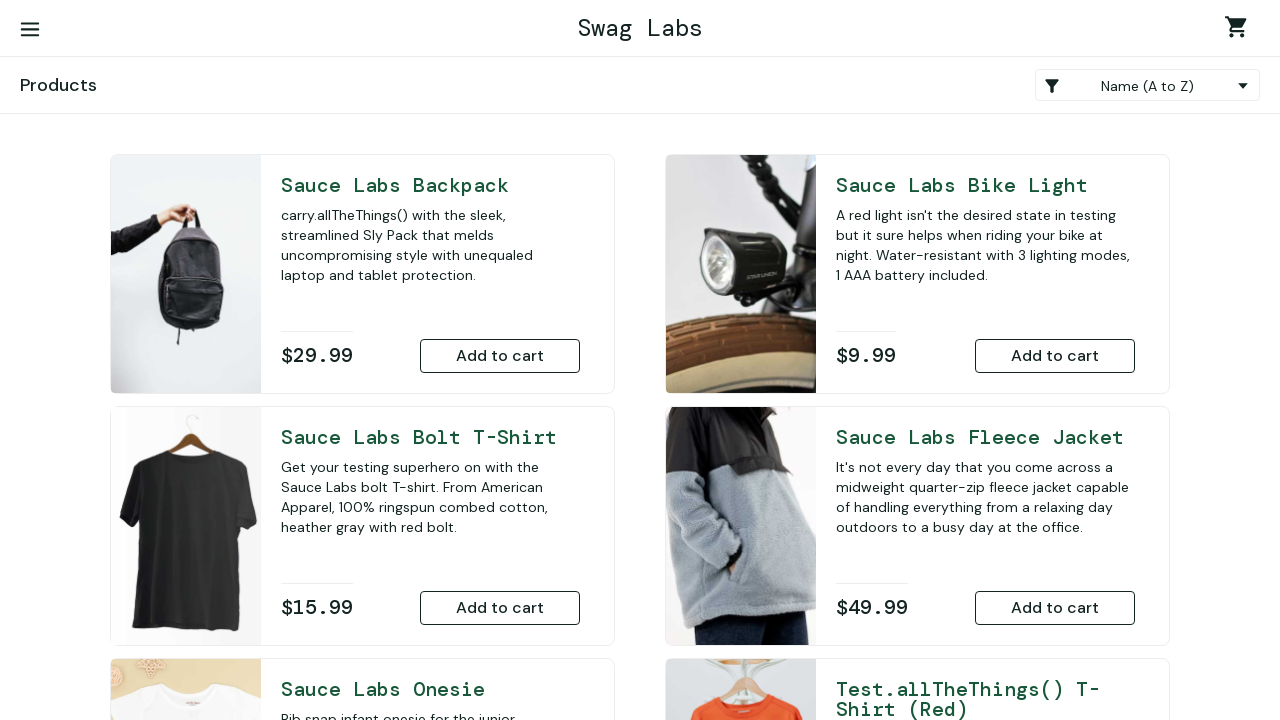

Inventory container loaded
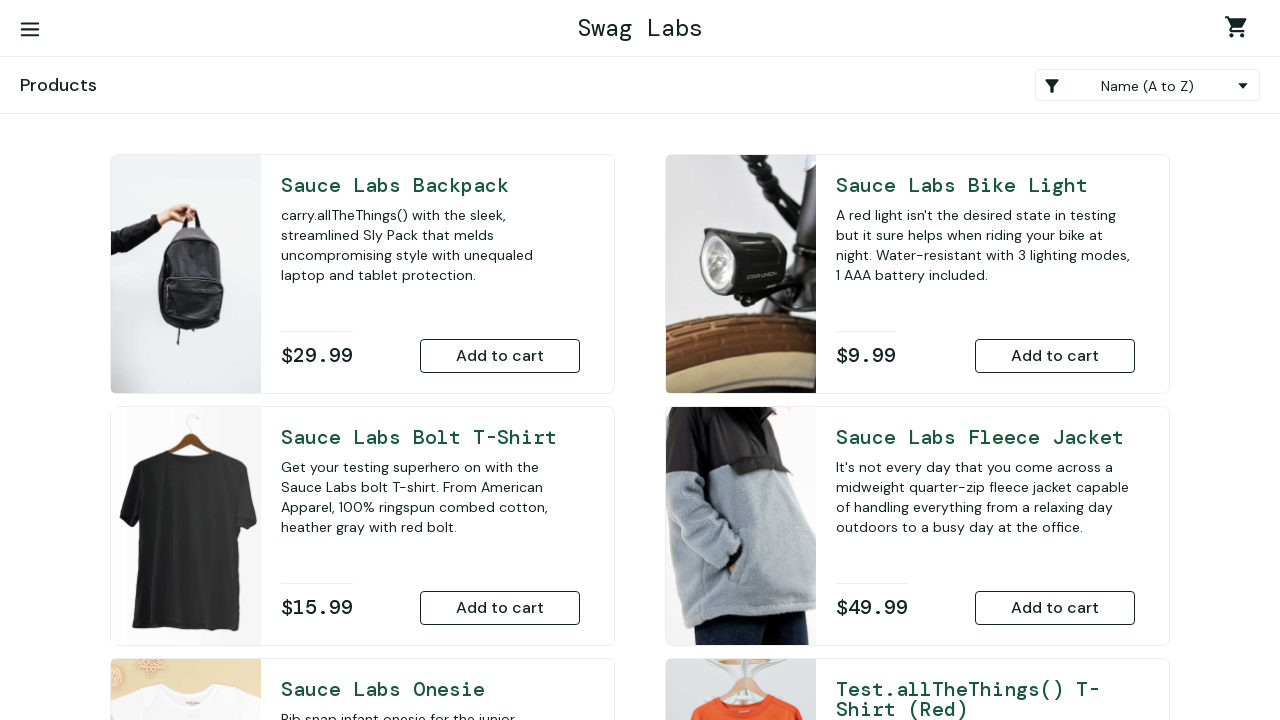

Added Sauce Labs Backpack to cart at (500, 356) on [name='add-to-cart-sauce-labs-backpack']
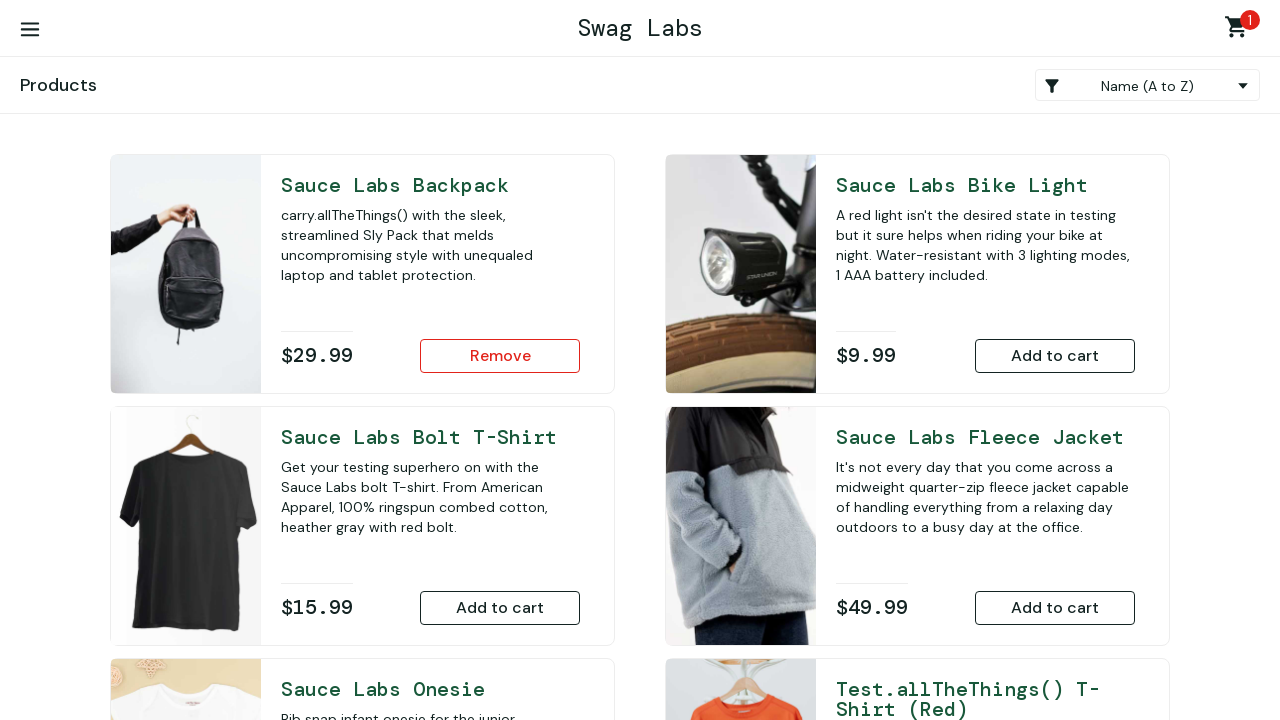

Clicked shopping cart link at (1240, 30) on .shopping_cart_link
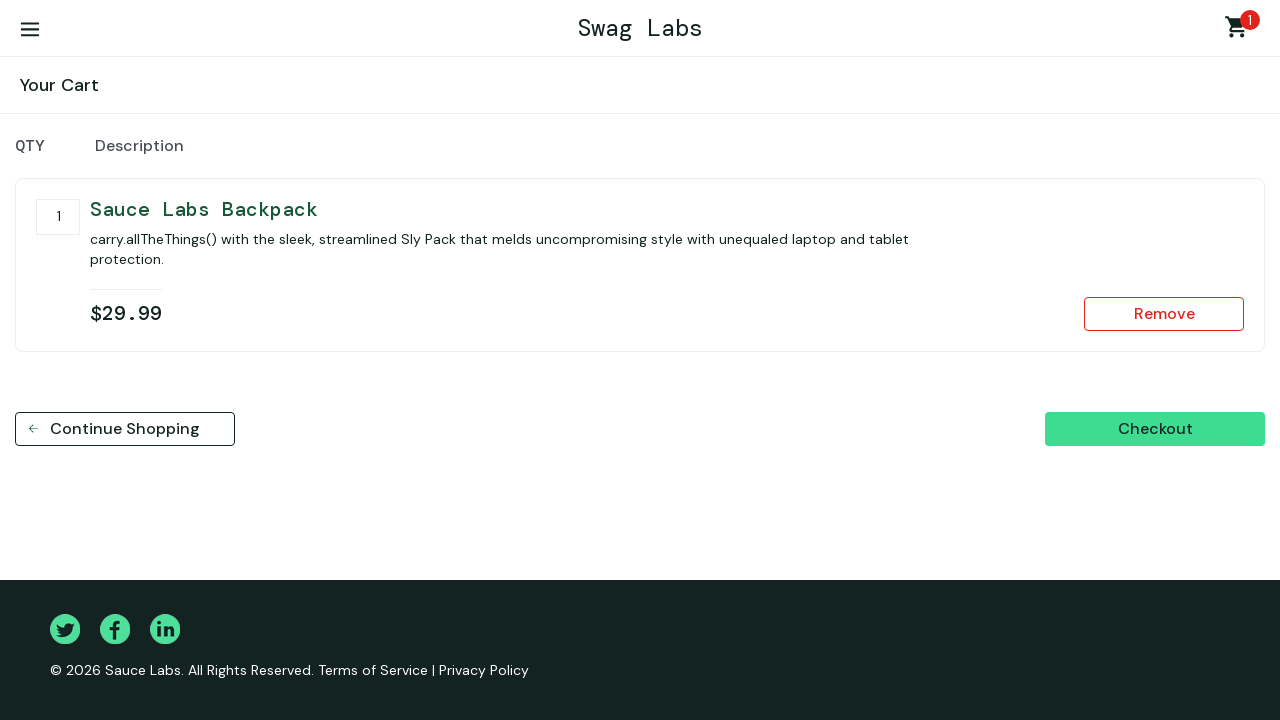

Clicked checkout button at (1155, 429) on [name='checkout']
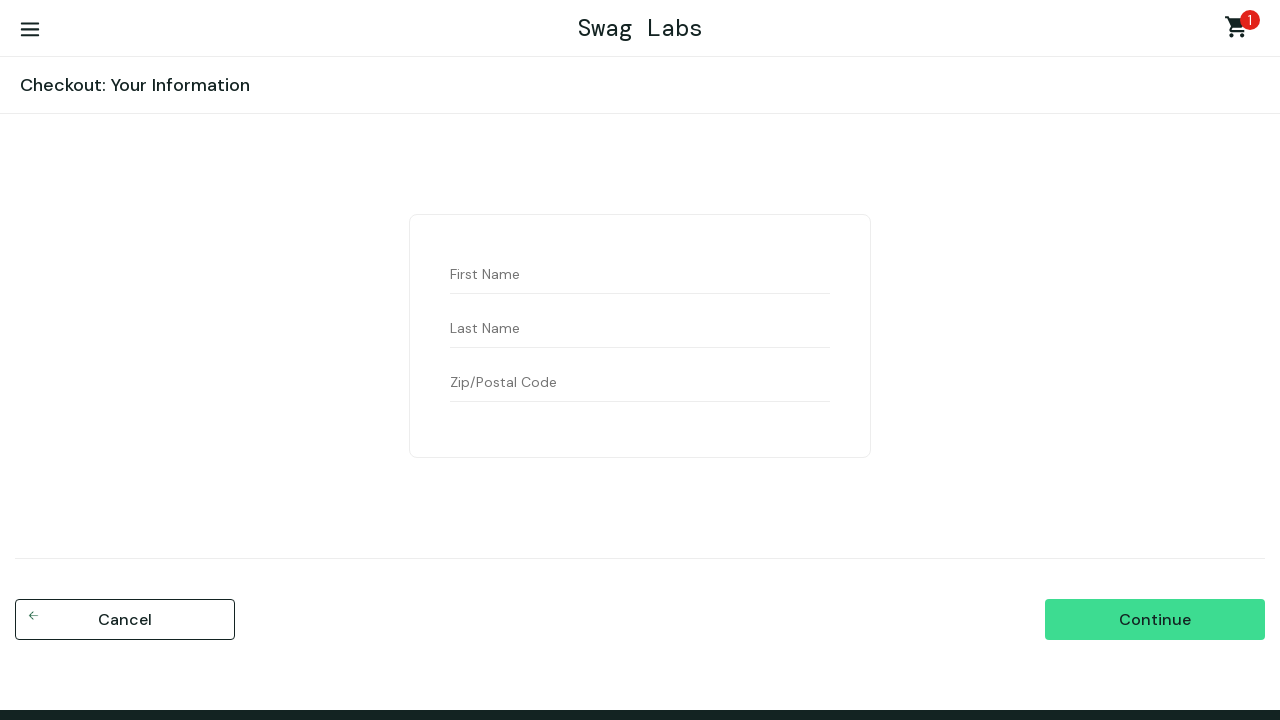

Clicked continue button without filling form fields at (1155, 620) on #continue
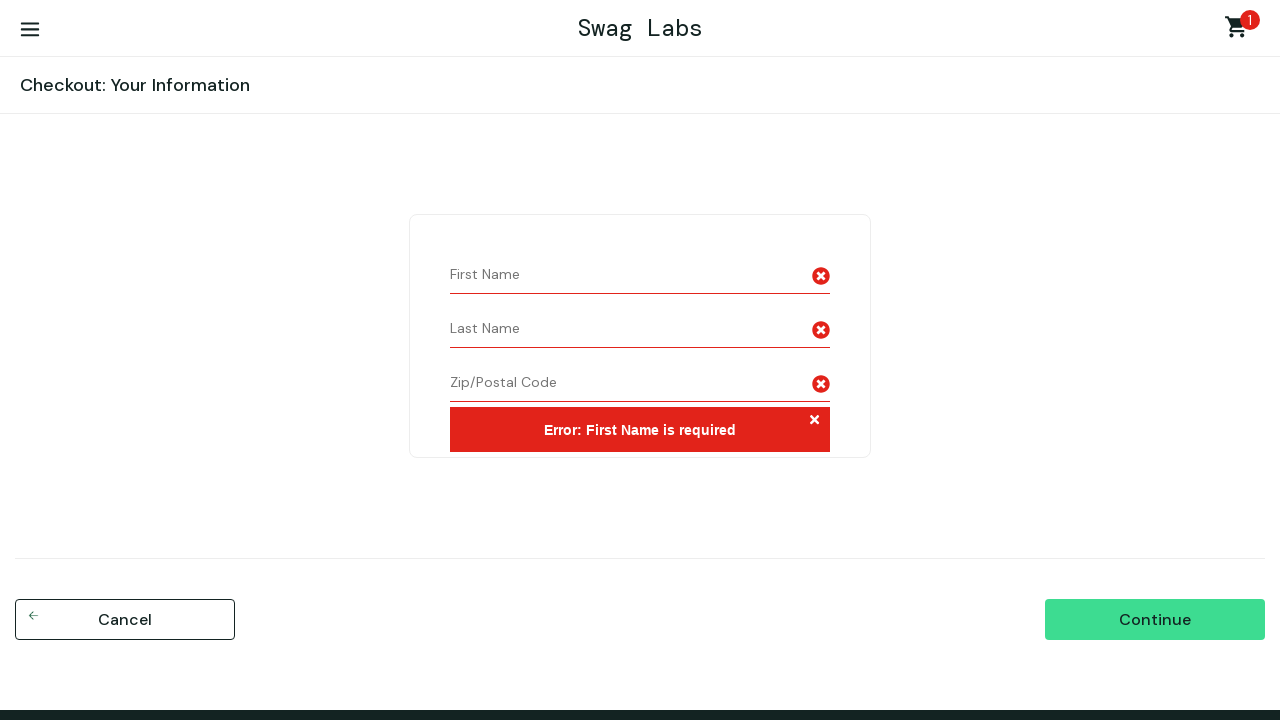

Error message appeared validating empty form field handling
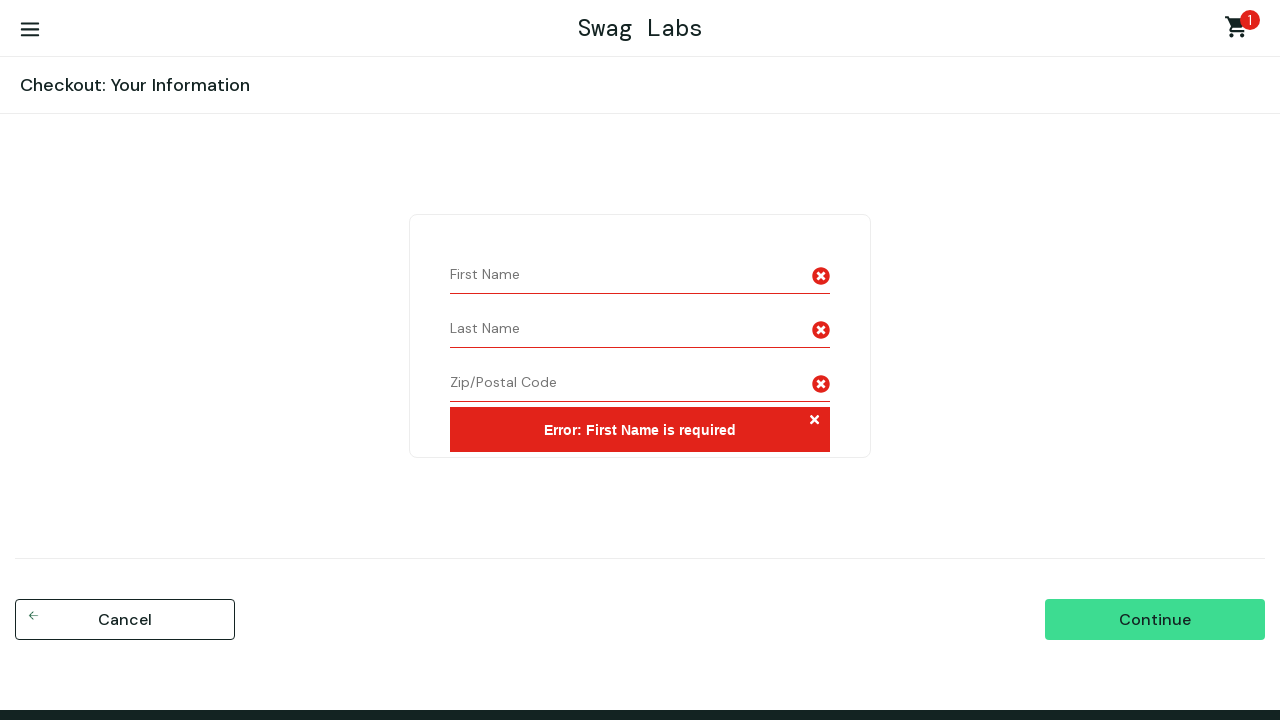

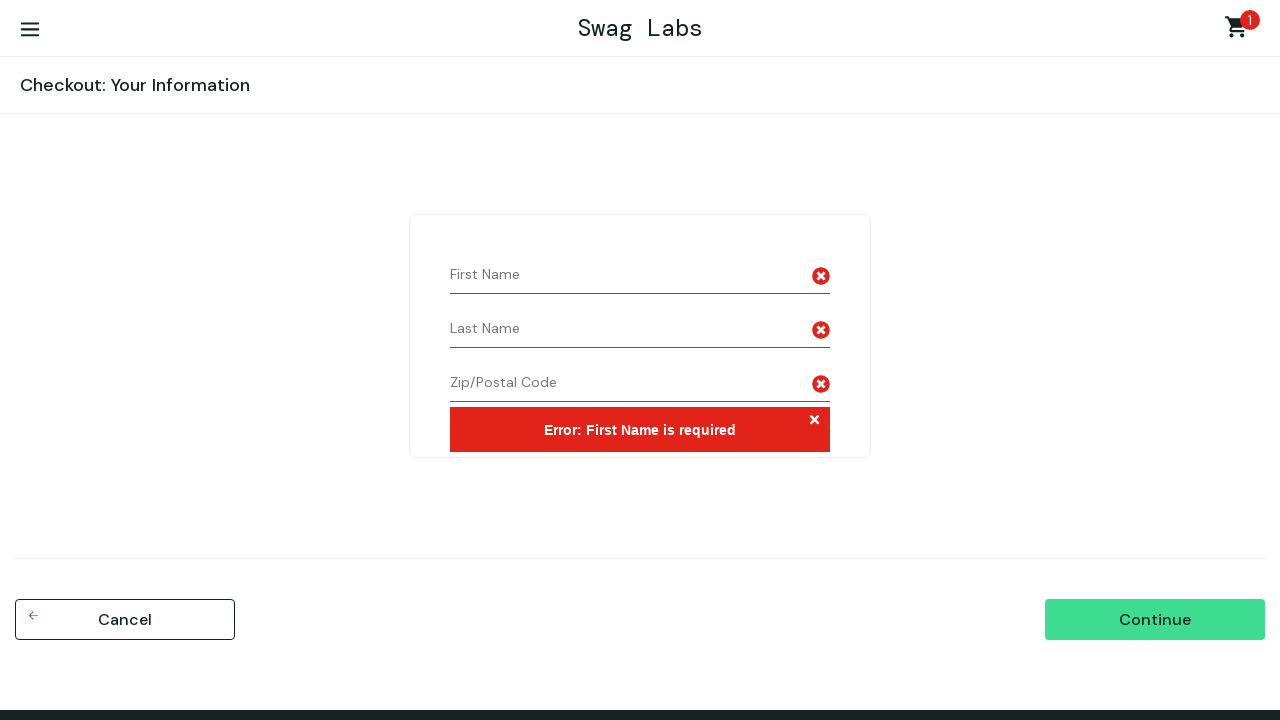